Tests double-click functionality by entering text in an input field and double-clicking a "Copy Text" button to trigger a copy action.

Starting URL: https://testautomationpractice.blogspot.com/

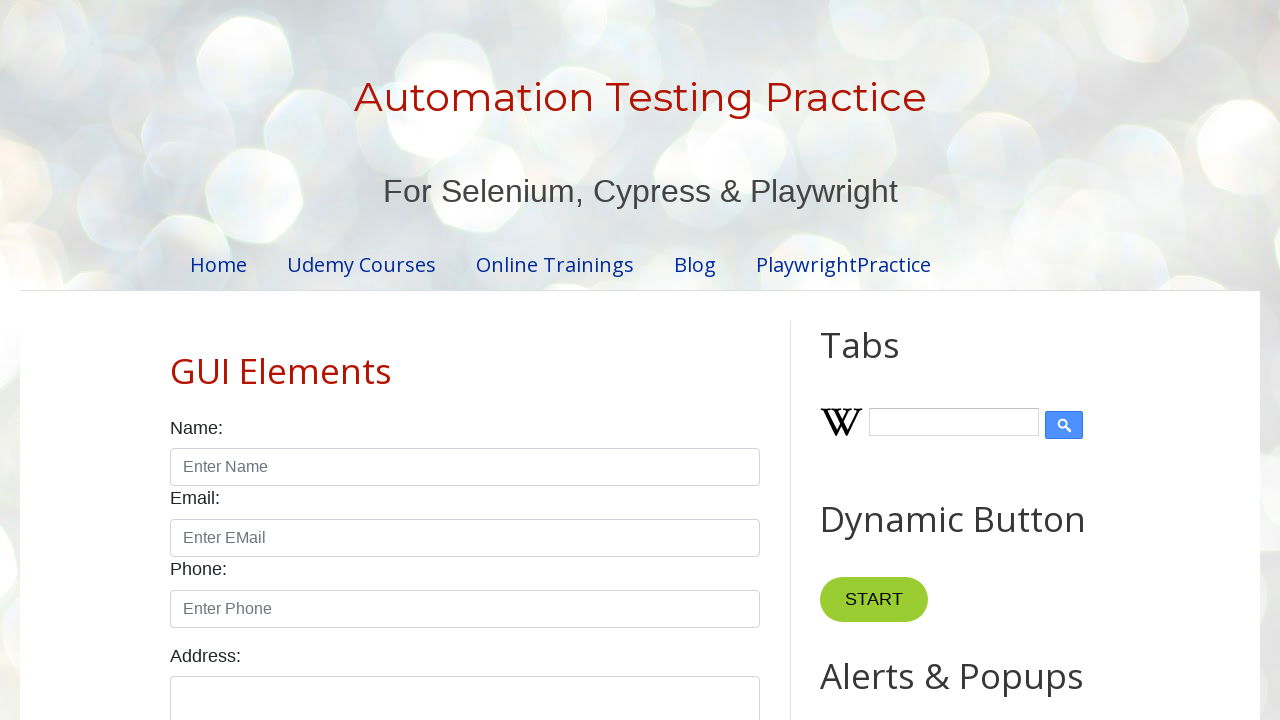

Cleared the first input field on #field1
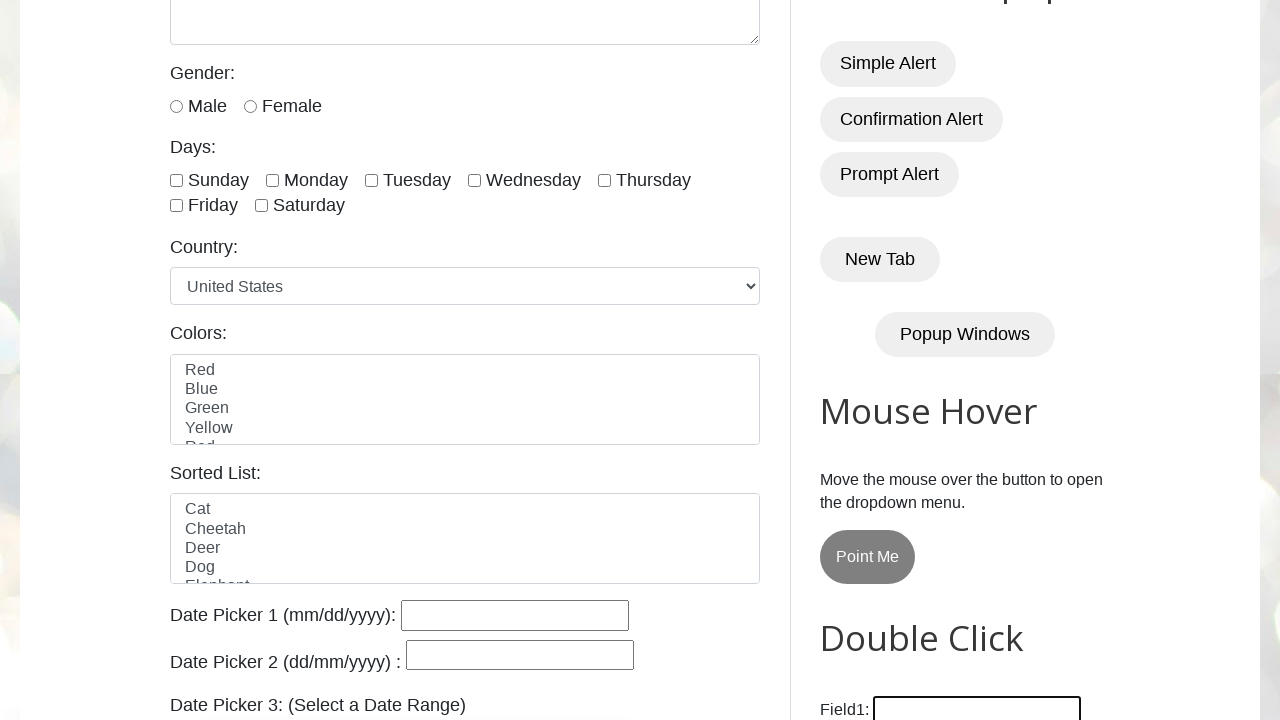

Entered 'welcome' text in the first input field on #field1
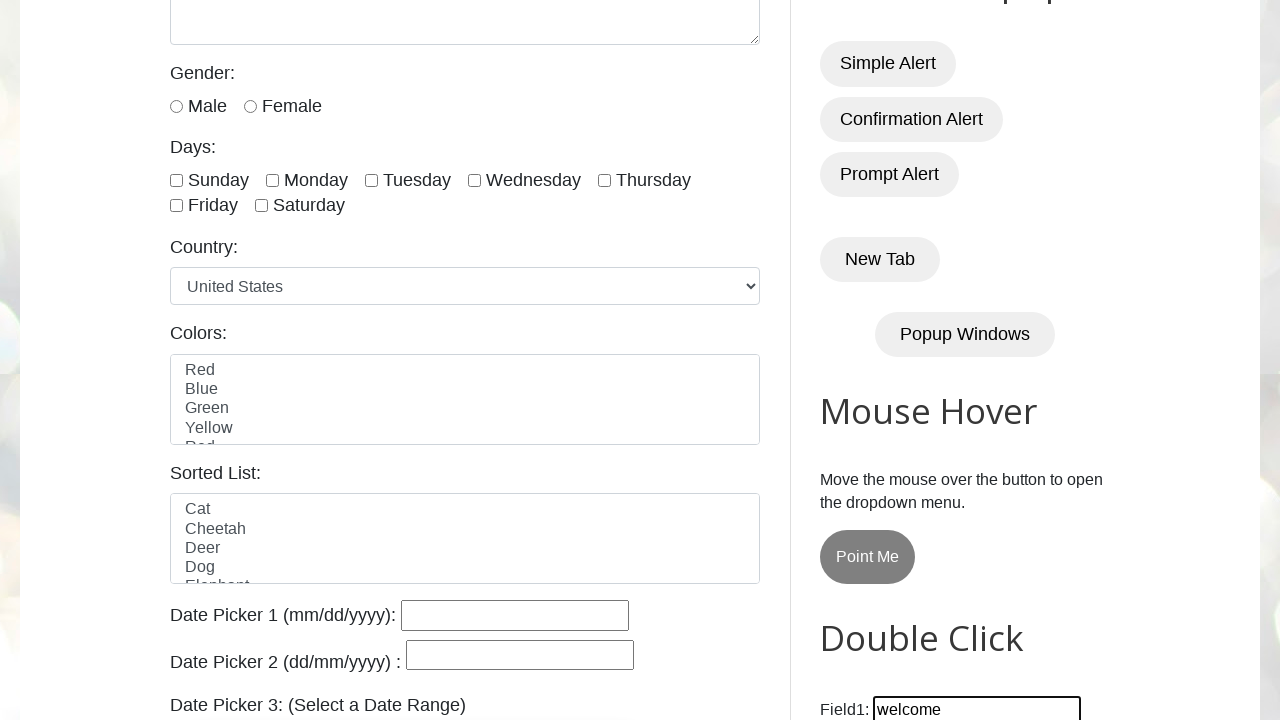

Double-clicked the 'Copy Text' button to trigger copy action at (885, 360) on button:has-text('Copy Text')
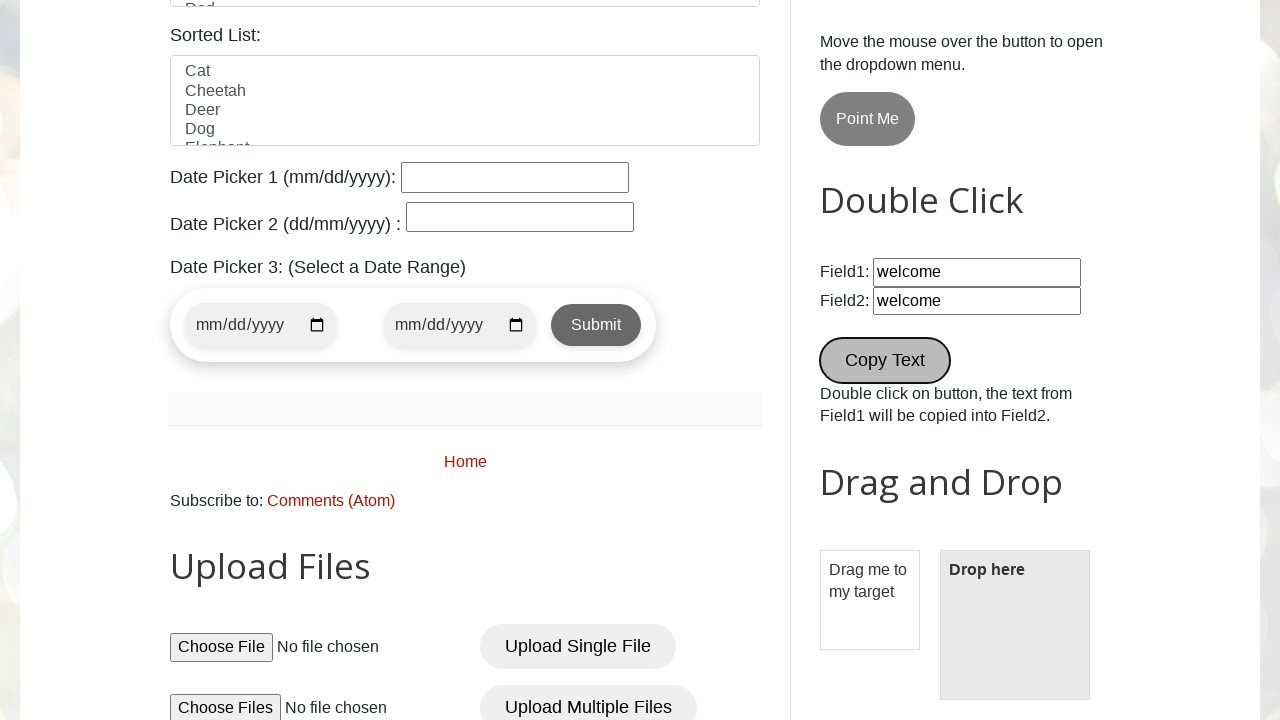

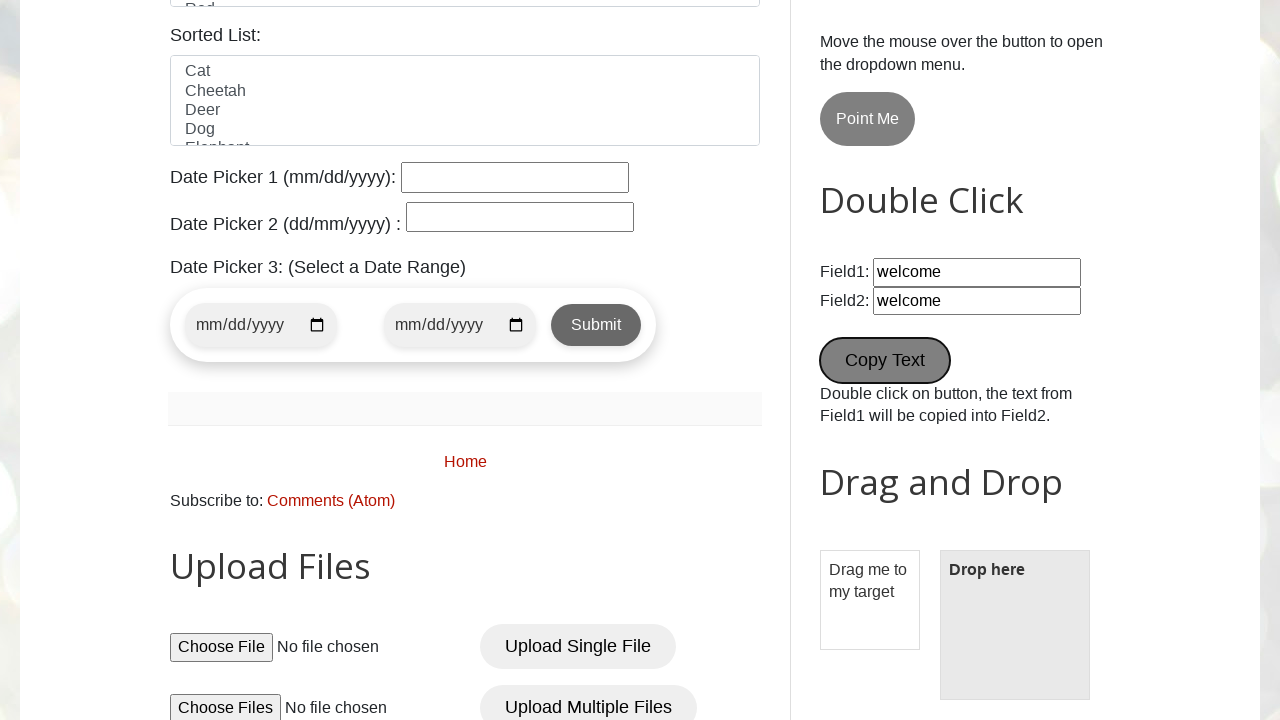